Tests the JPL Space image viewer by clicking the full image button to display a featured Mars image.

Starting URL: https://data-class-jpl-space.s3.amazonaws.com/JPL_Space/index.html

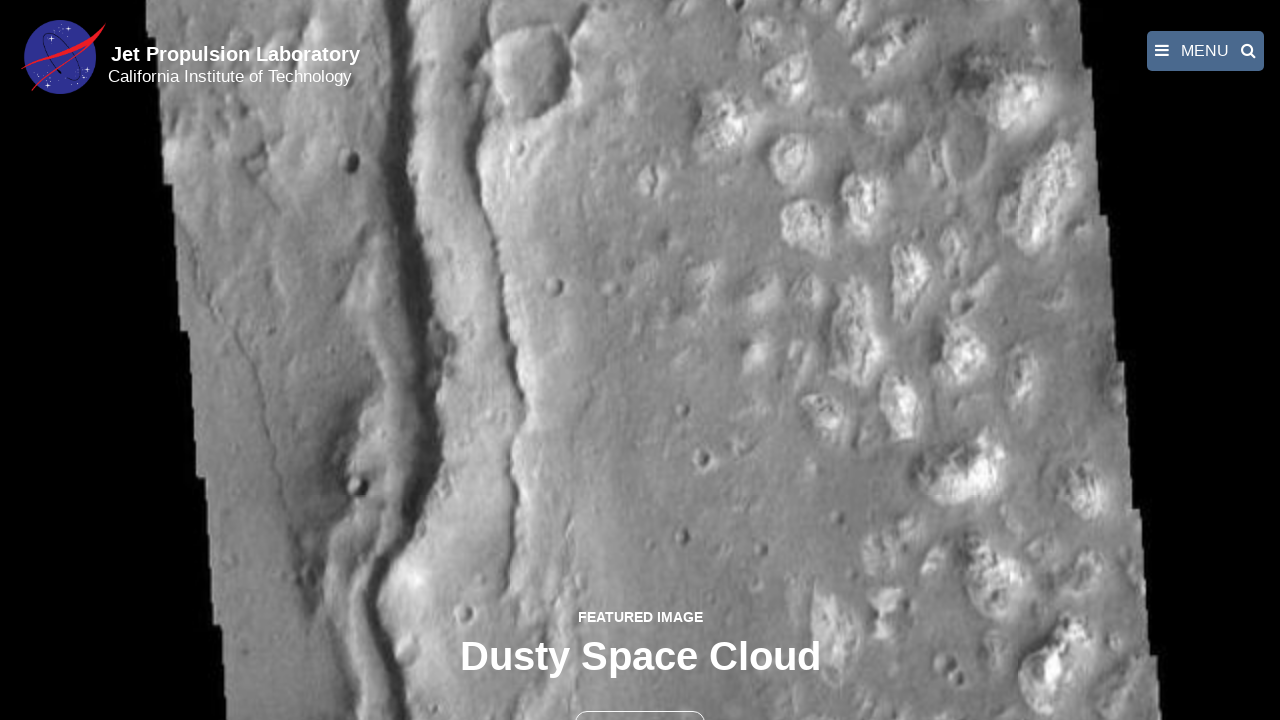

Clicked the full image button to display featured Mars image at (640, 699) on button >> nth=1
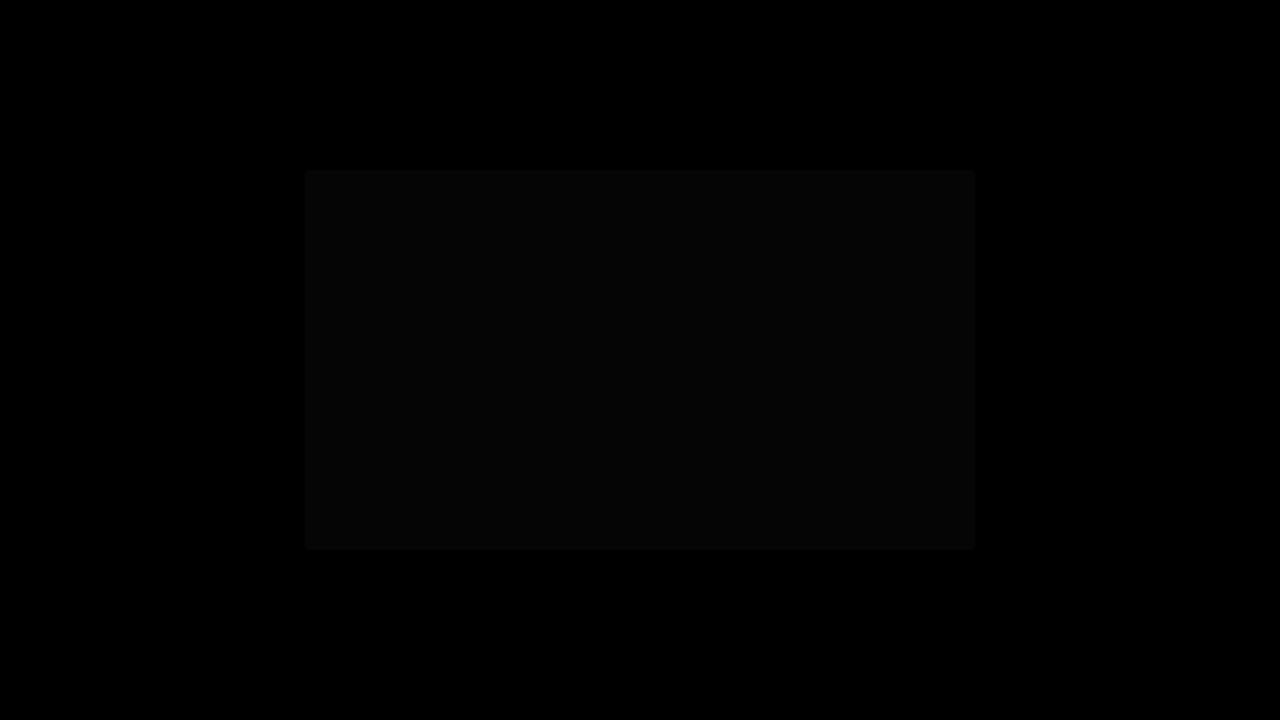

Full-size featured image loaded and displayed
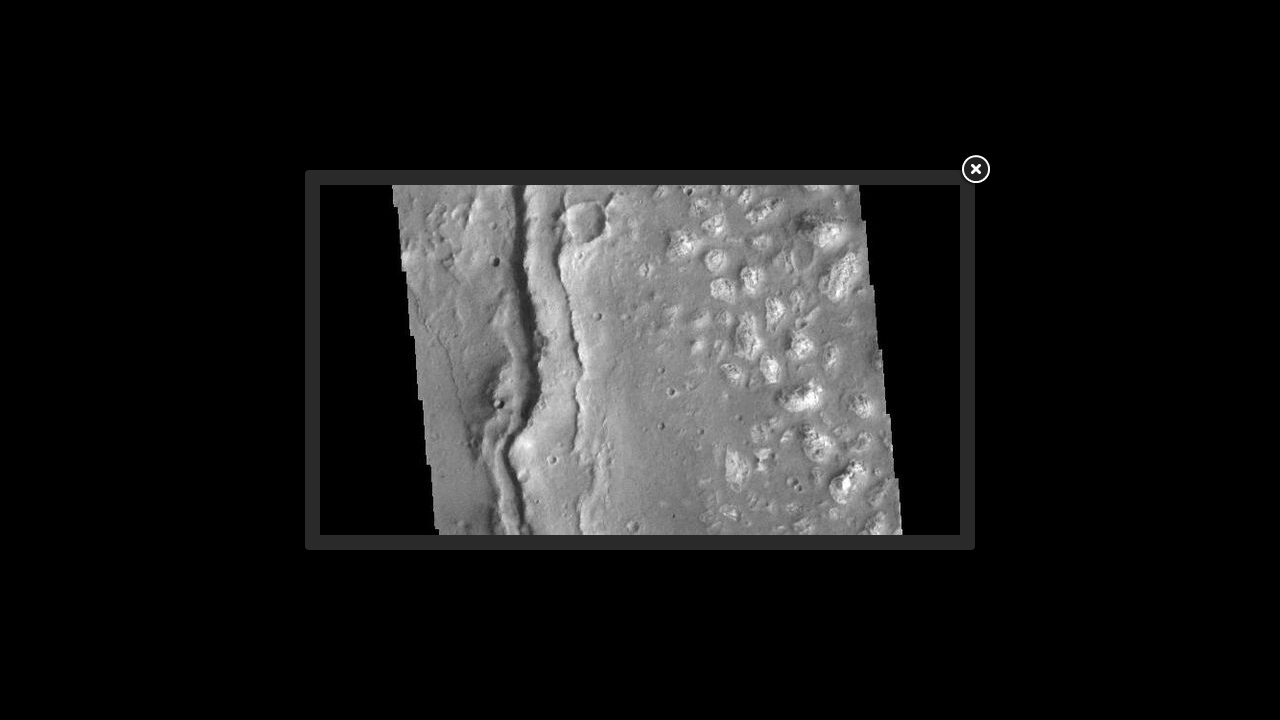

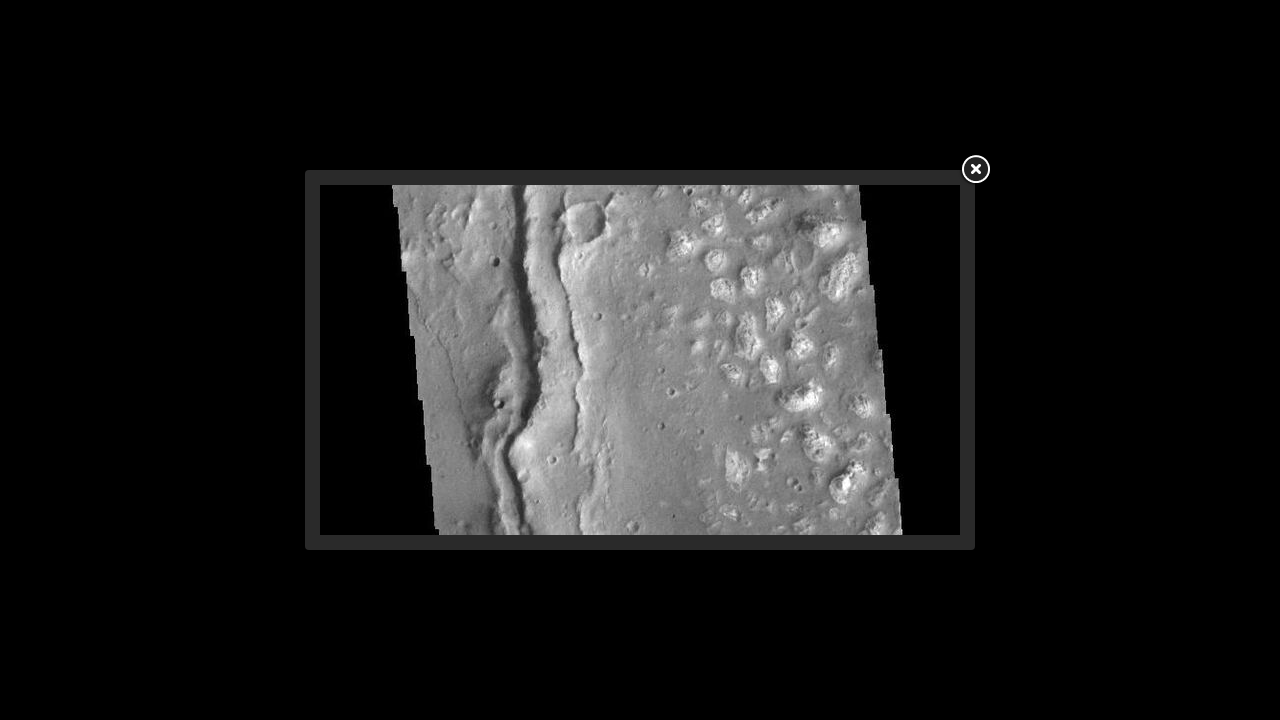